Tests adding and removing elements on a page by clicking the "Add Element" button to create a new element, then clicking the "Delete" button to remove it.

Starting URL: https://the-internet.herokuapp.com/add_remove_elements/

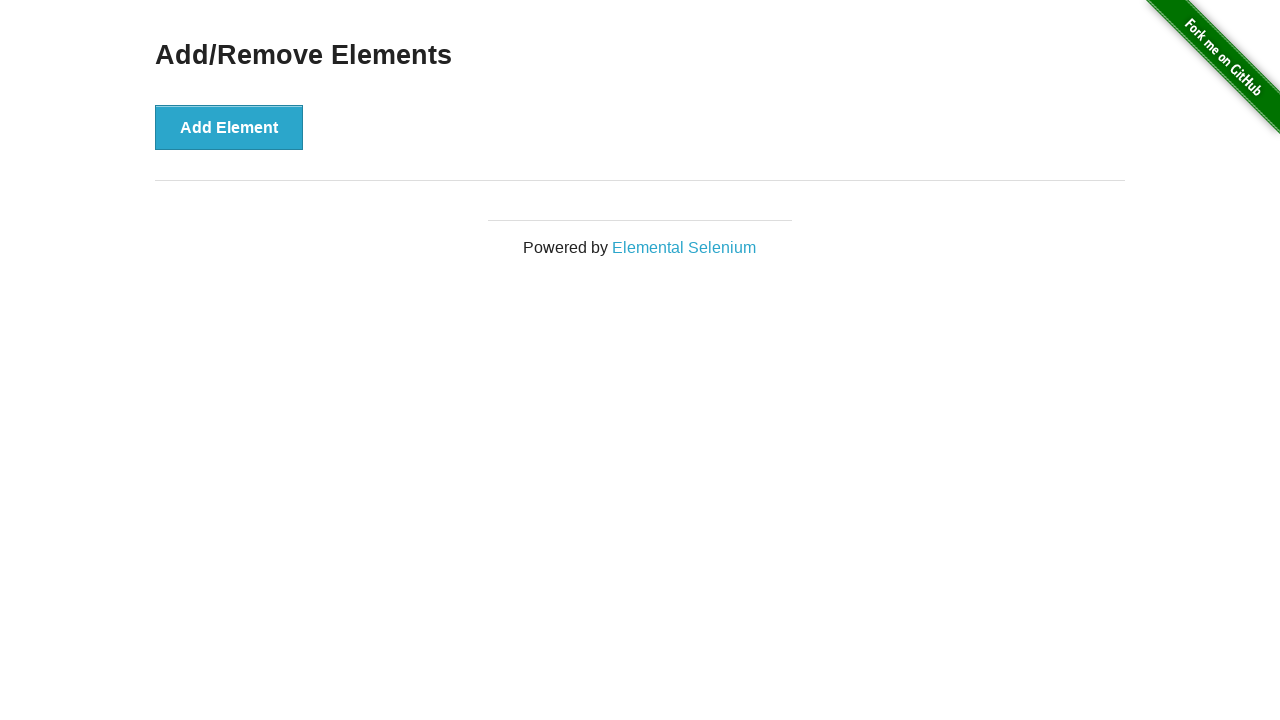

Clicked 'Add Element' button to create a new element at (229, 127) on [onclick='addElement()']
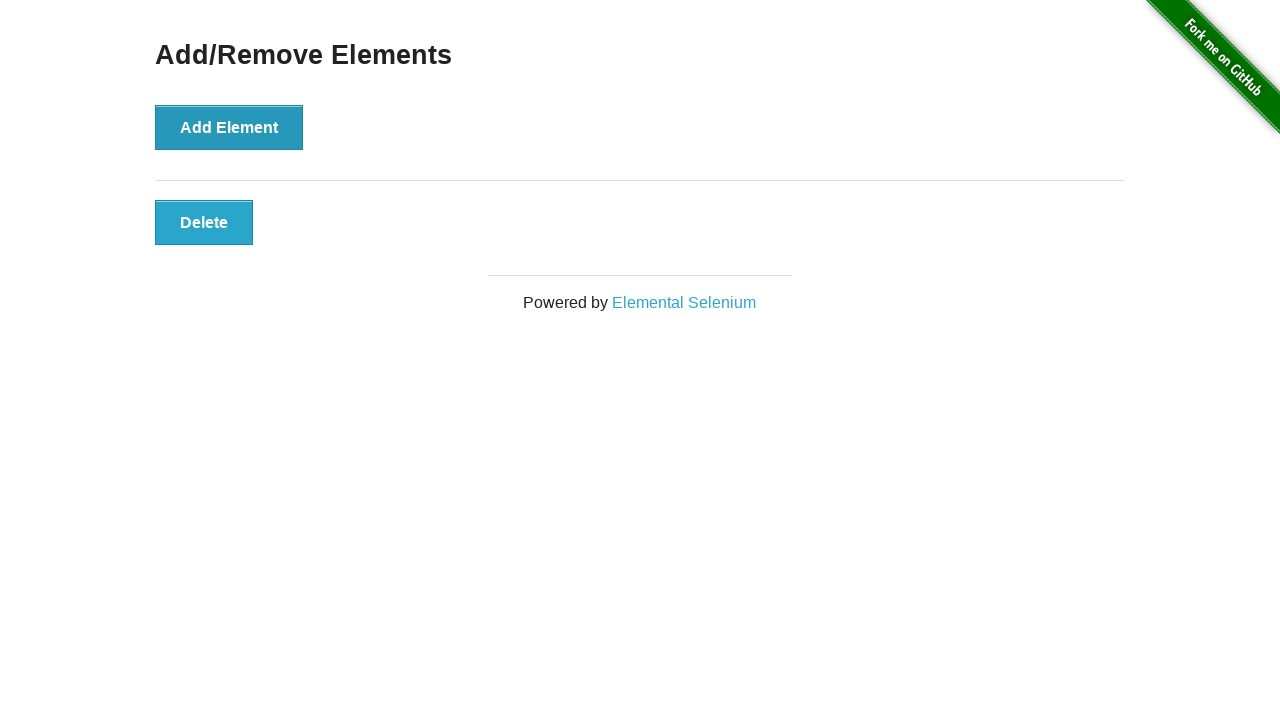

Delete button appeared on the page
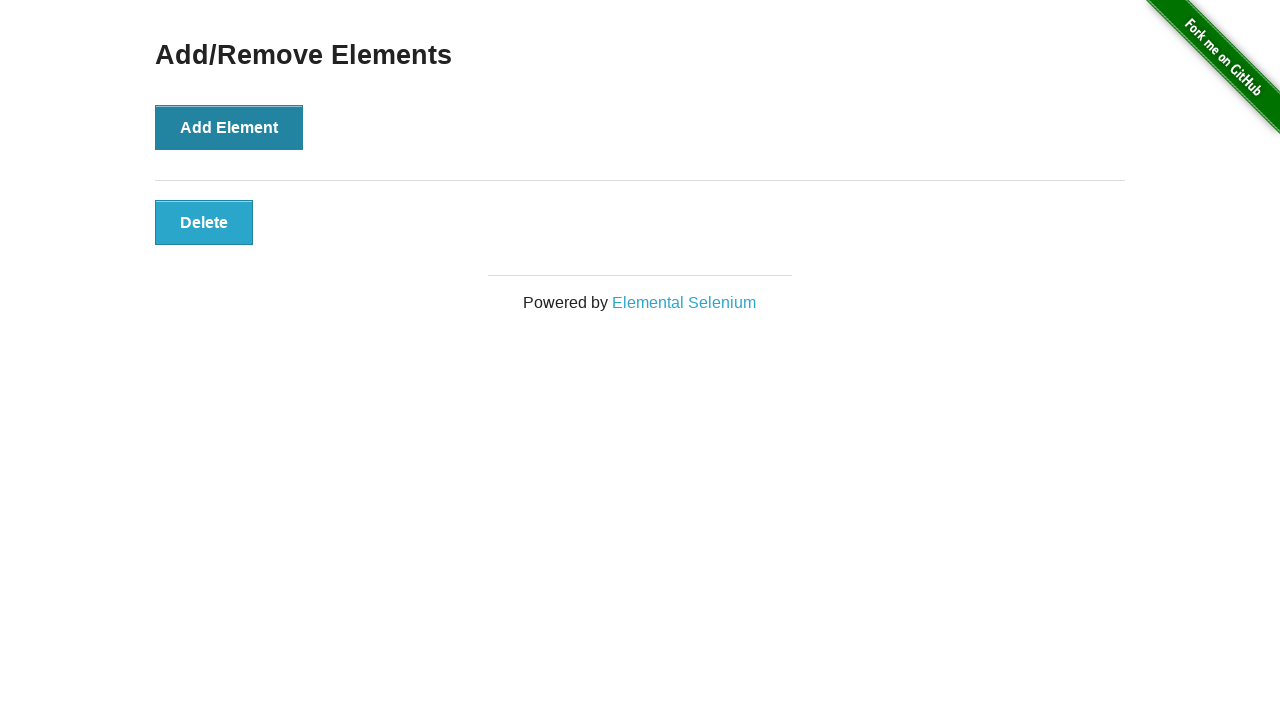

Clicked 'Delete' button to remove the element at (204, 222) on [onclick='deleteElement()']
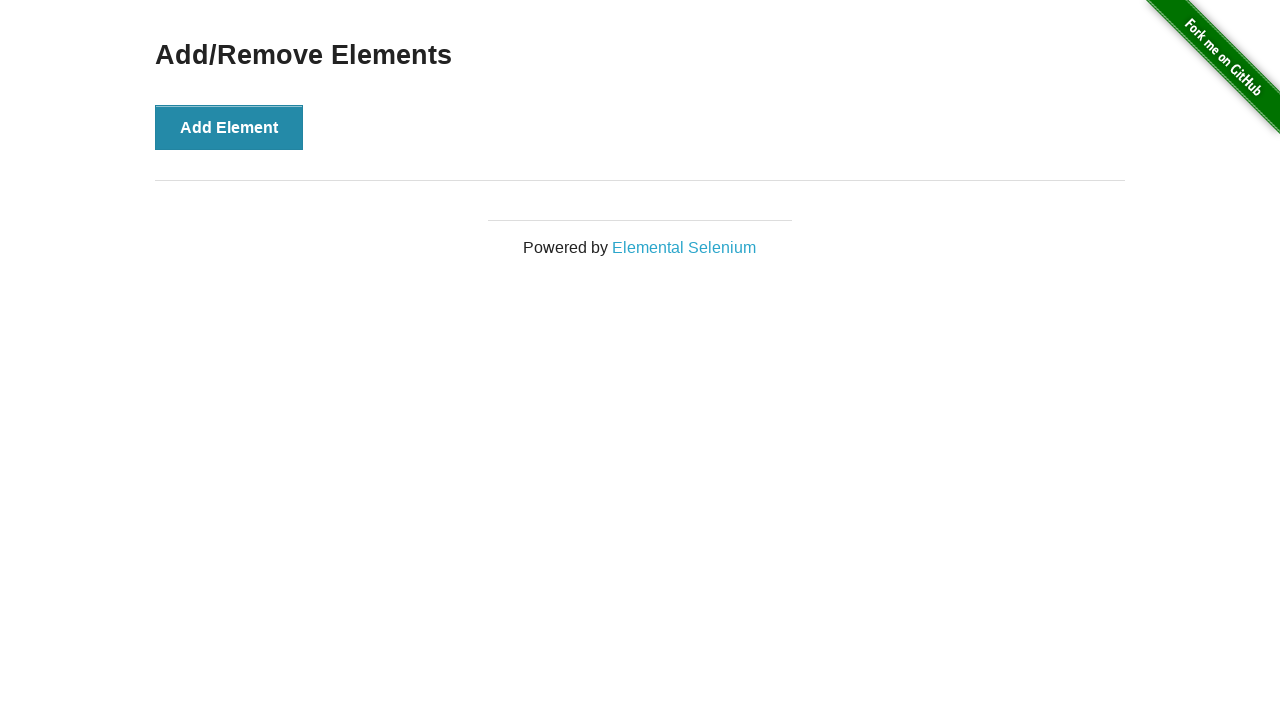

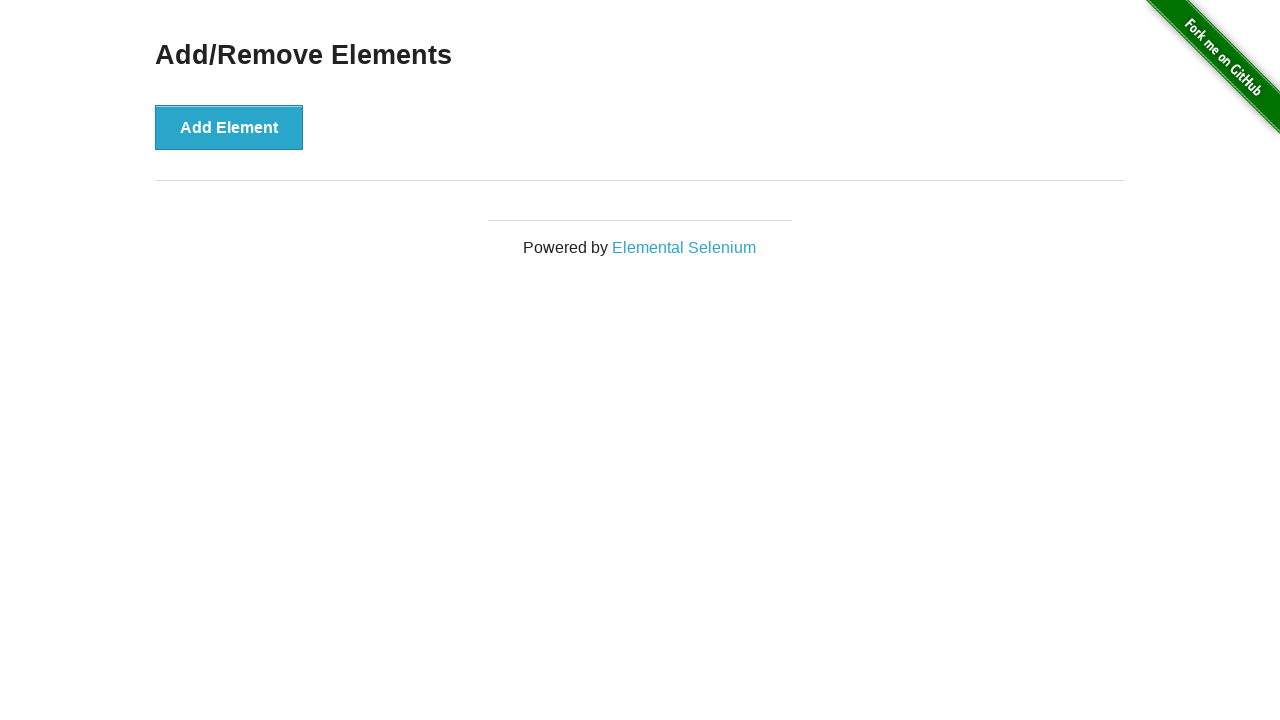